Tests dropdown selection functionality on a contact sales form by selecting "Fiji" from the country dropdown menu.

Starting URL: https://www.orangehrm.com/contact-sales/

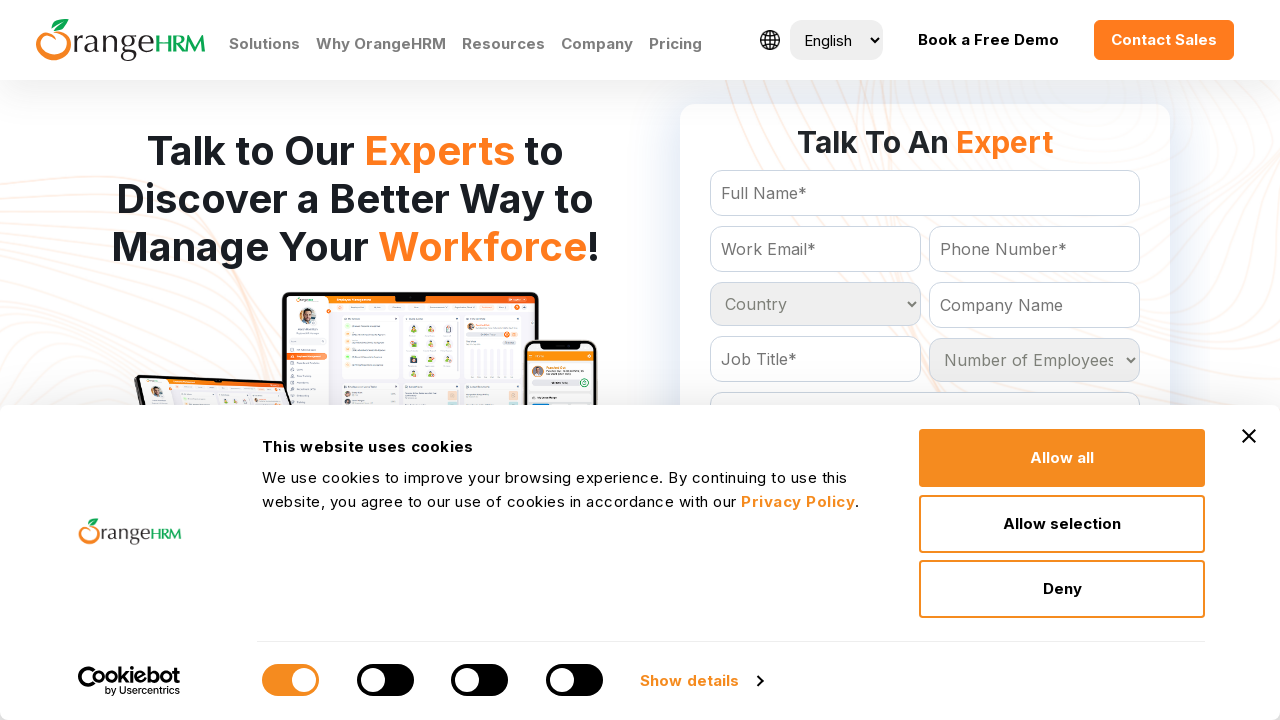

Country dropdown selector became available
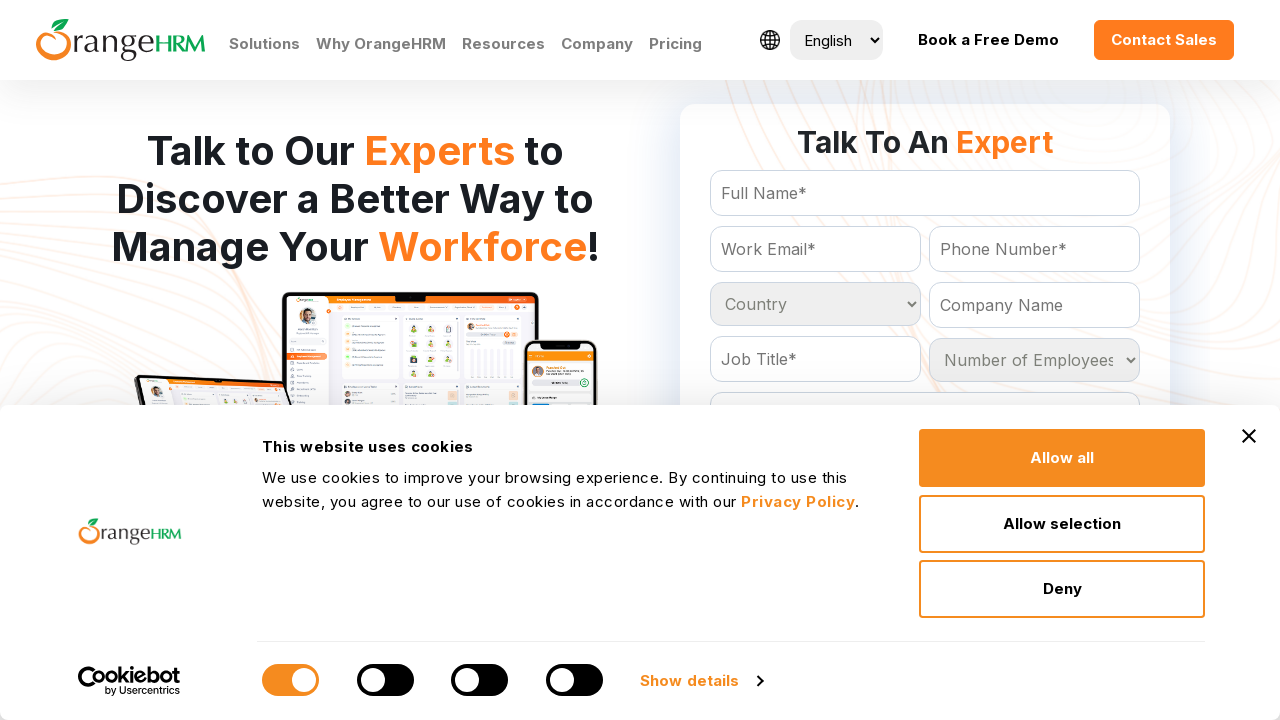

Selected 'Fiji' from the country dropdown menu on select[name='Country']
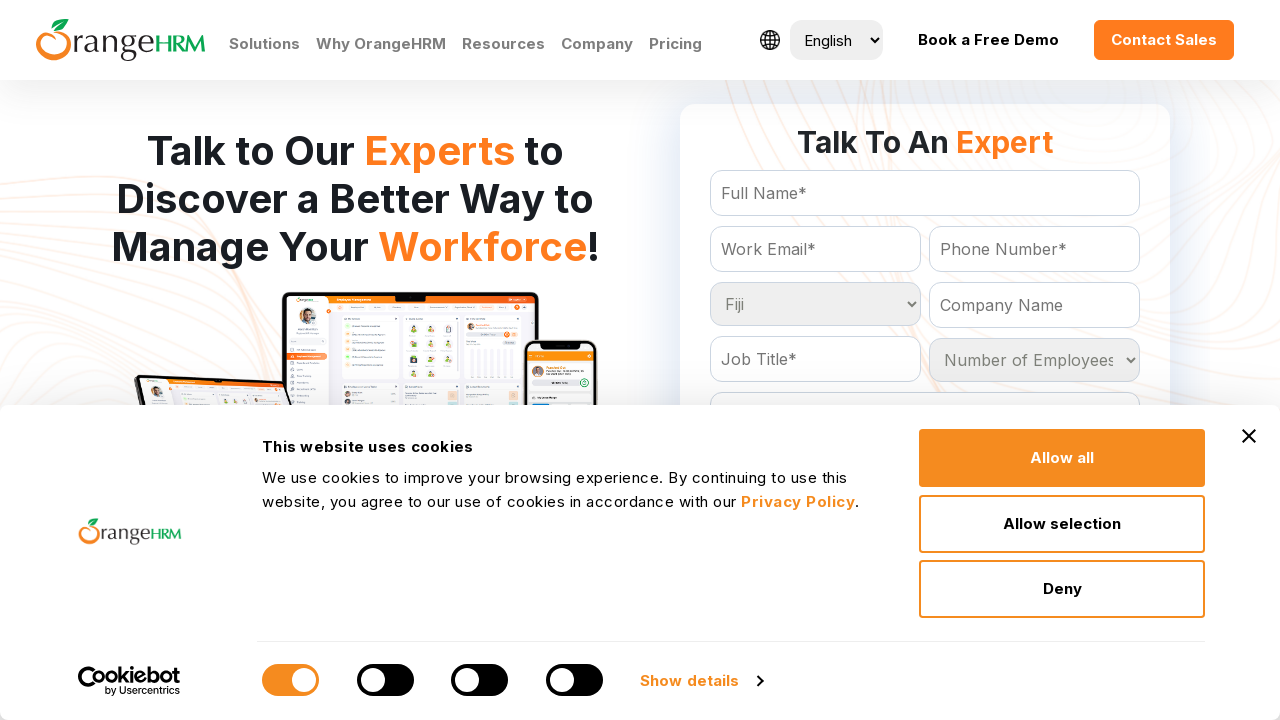

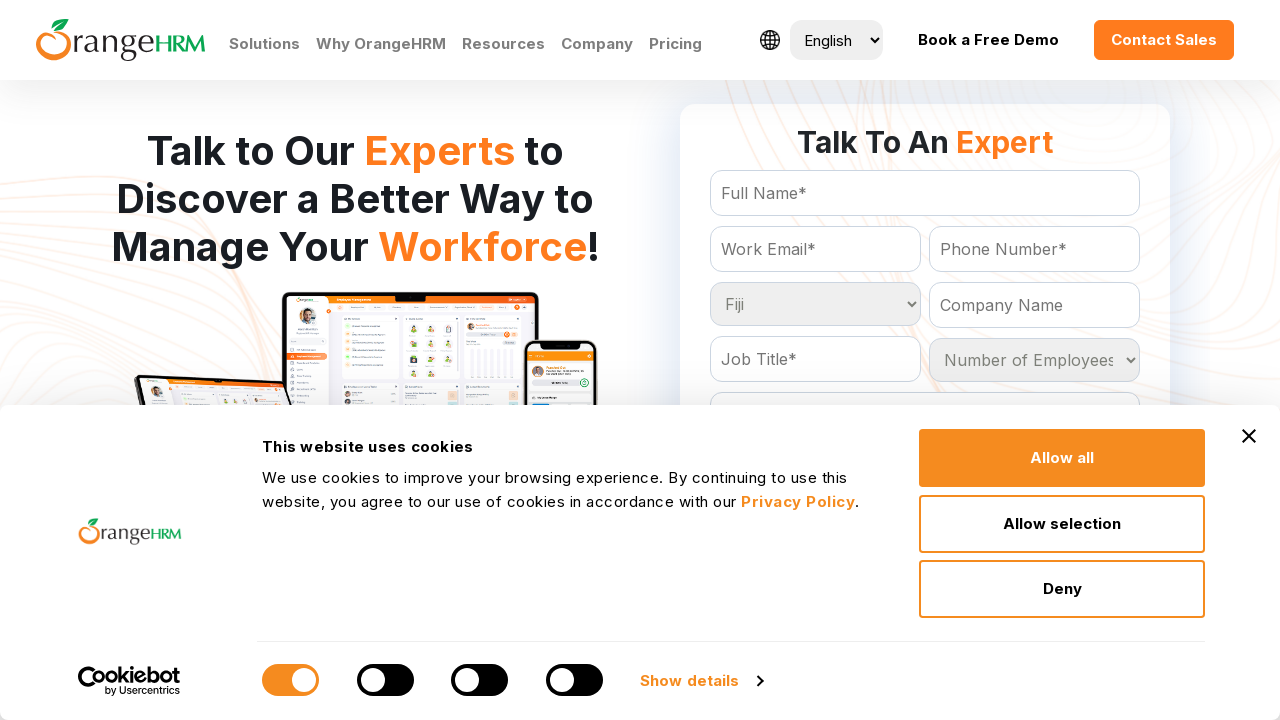